Navigates to the Playwright documentation site, verifies the page title contains "Playwright", checks that the "Get Started" button has the correct href attribute, clicks it, and verifies the URL changes to the intro page.

Starting URL: https://playwright.dev

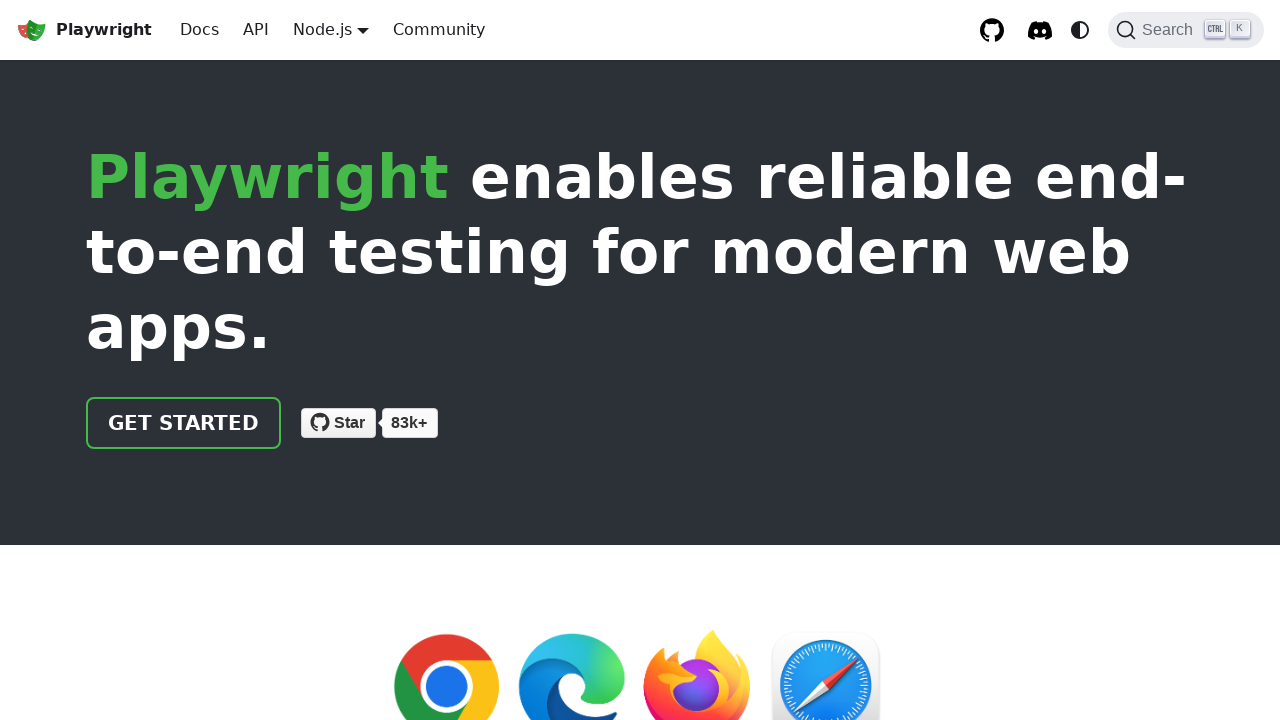

Verified page title contains 'Playwright'
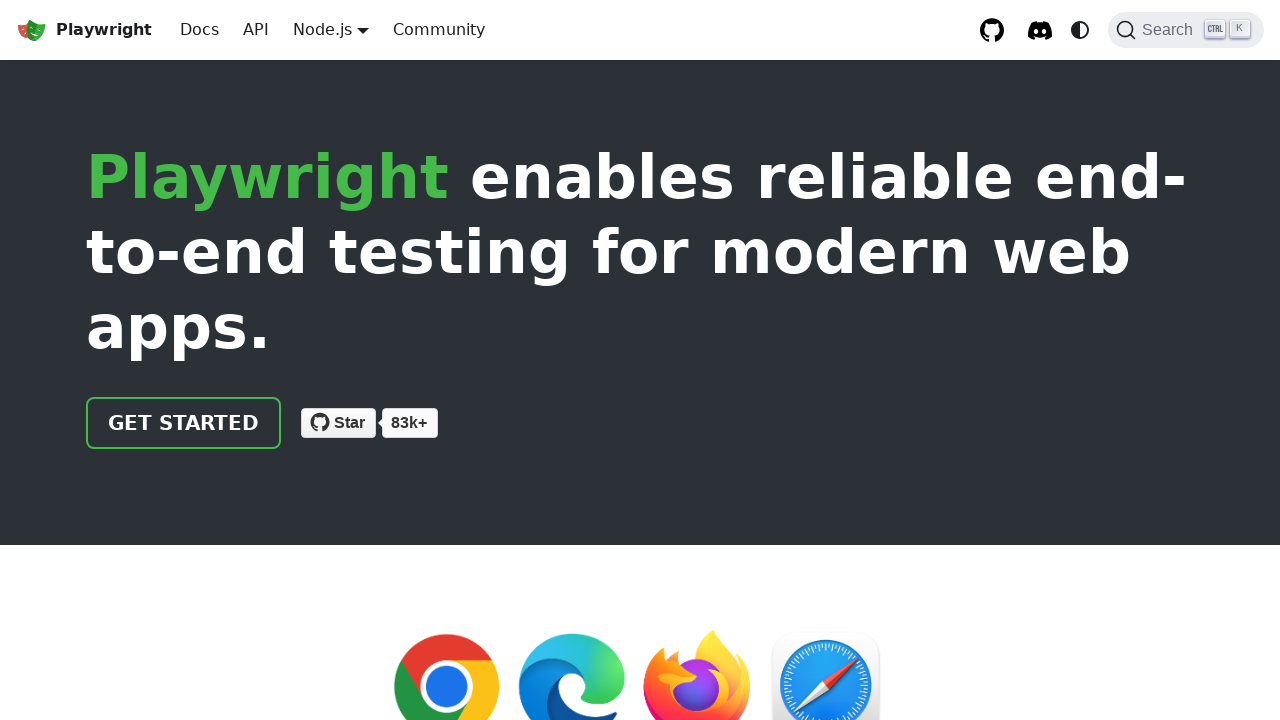

Located the 'Get Started' link
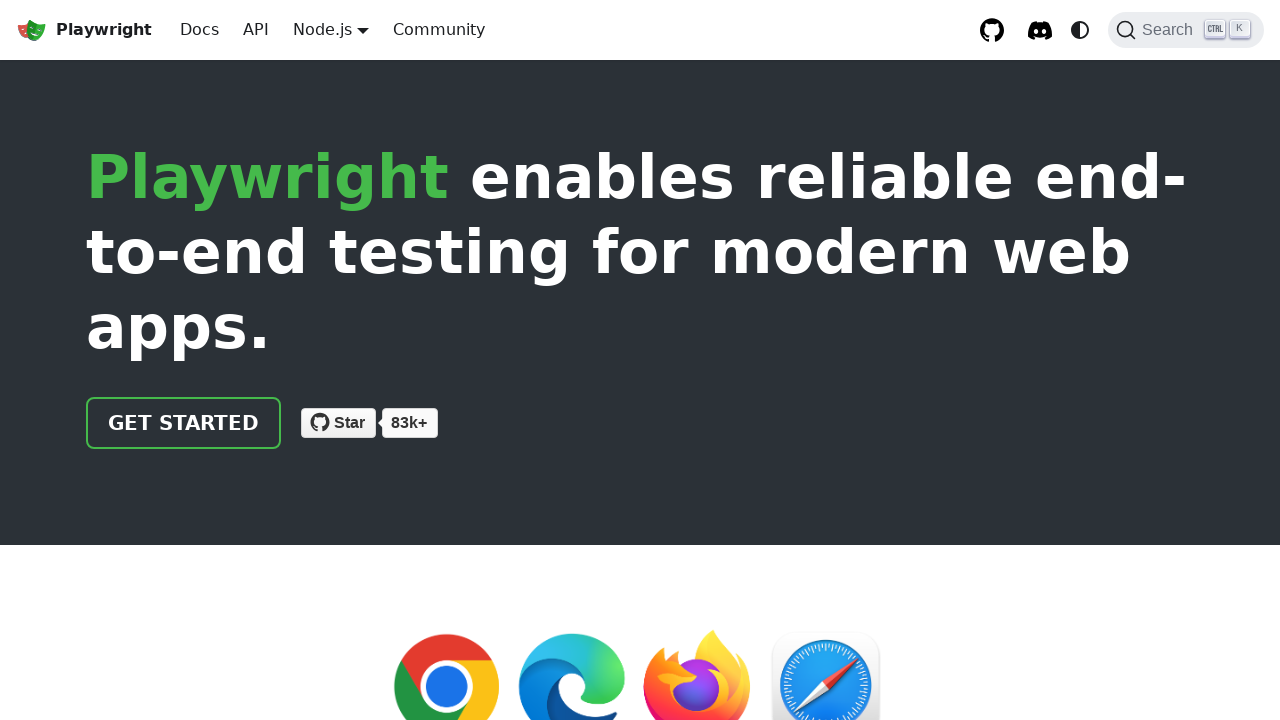

Verified 'Get Started' link has href='/docs/intro'
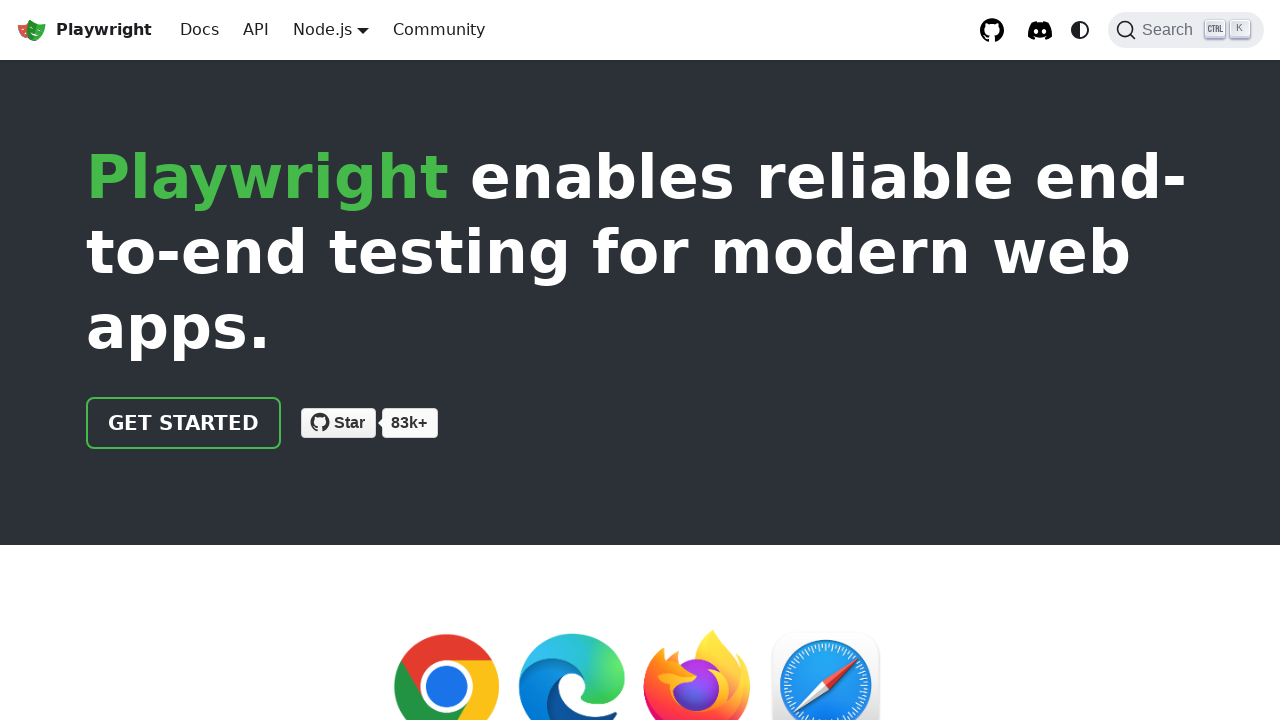

Clicked the 'Get Started' link at (184, 423) on internal:role=link[name="Get Started"i]
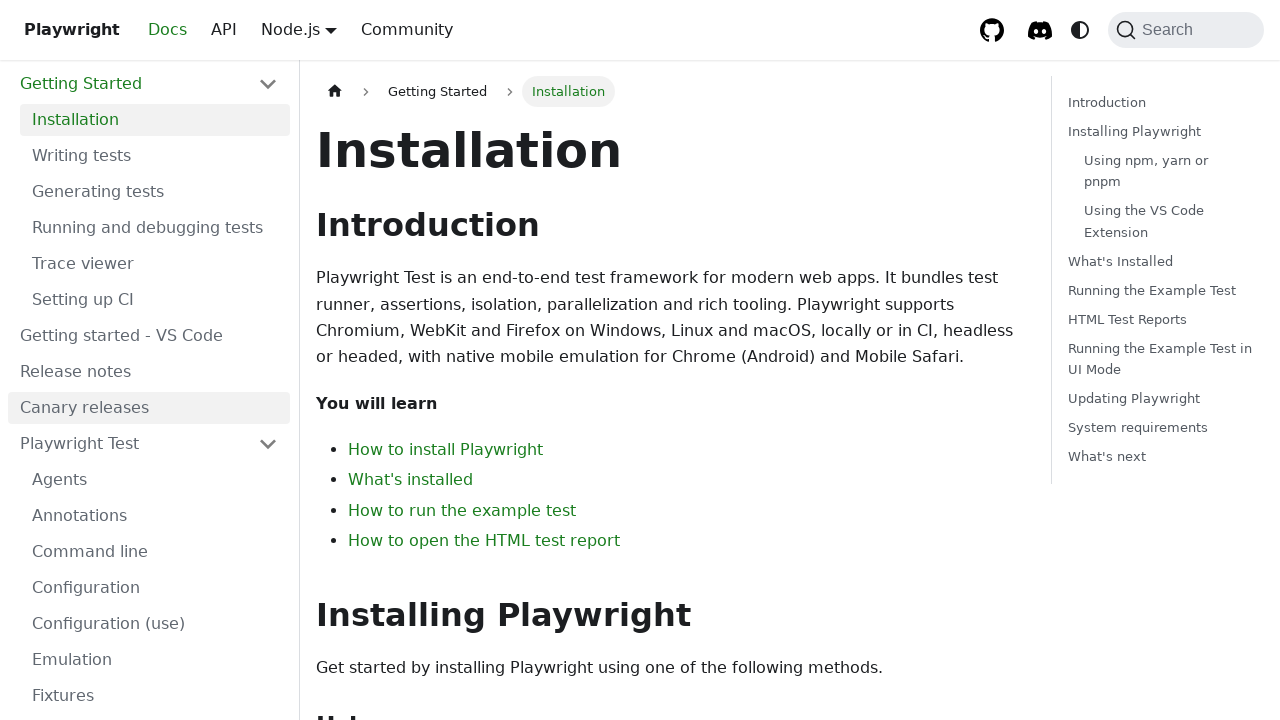

Verified URL changed to intro page
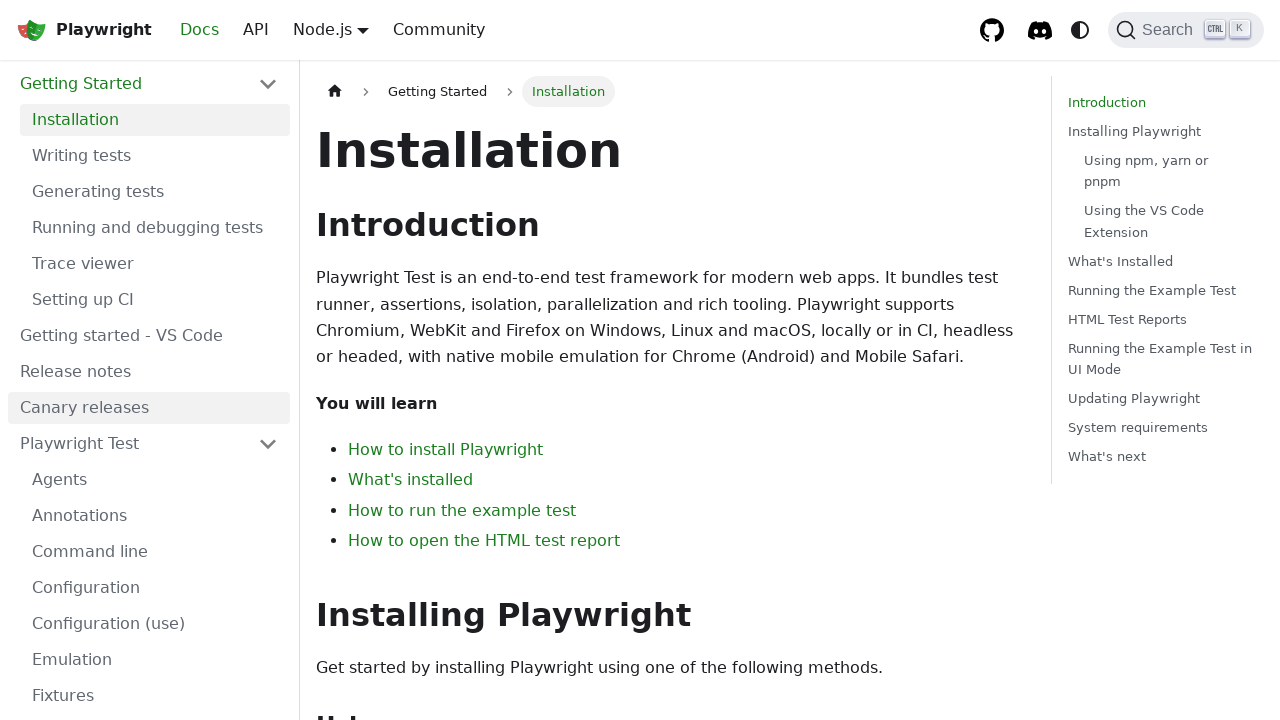

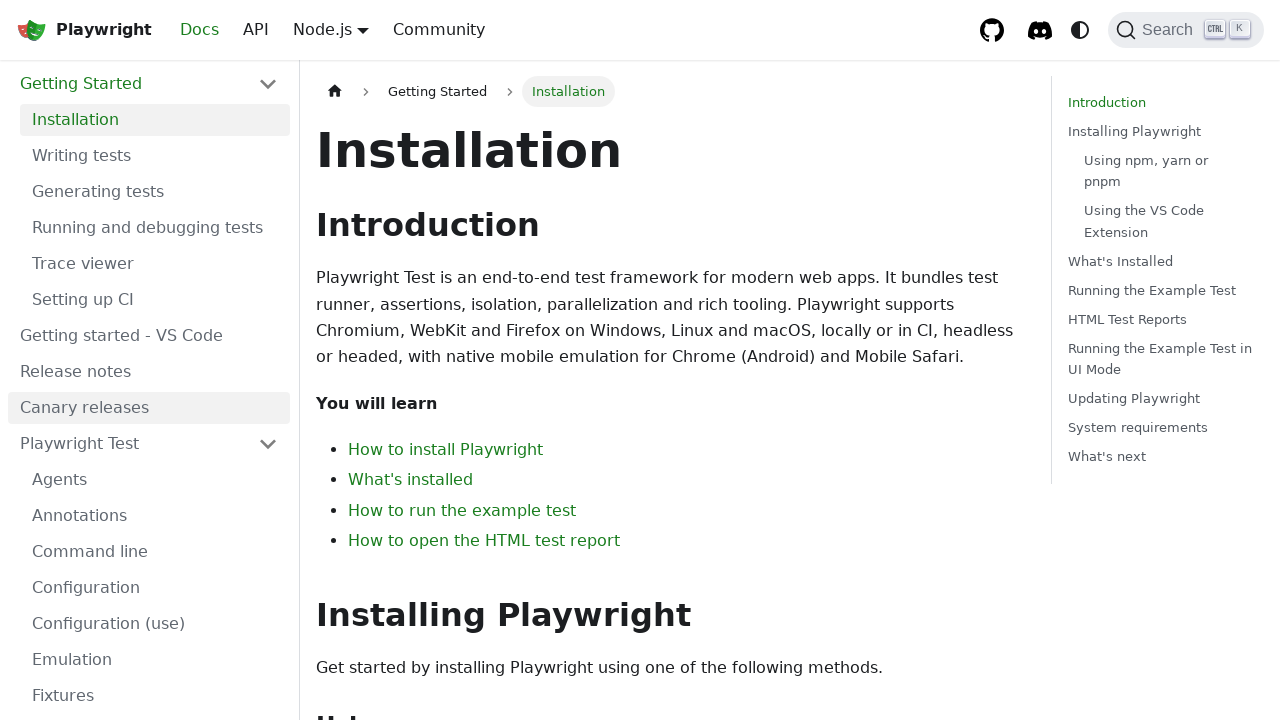